Tests date picker by clicking on the date input to open the calendar widget, navigating back 10 months, and selecting the 15th day

Starting URL: https://kristinek.github.io/site/examples/actions

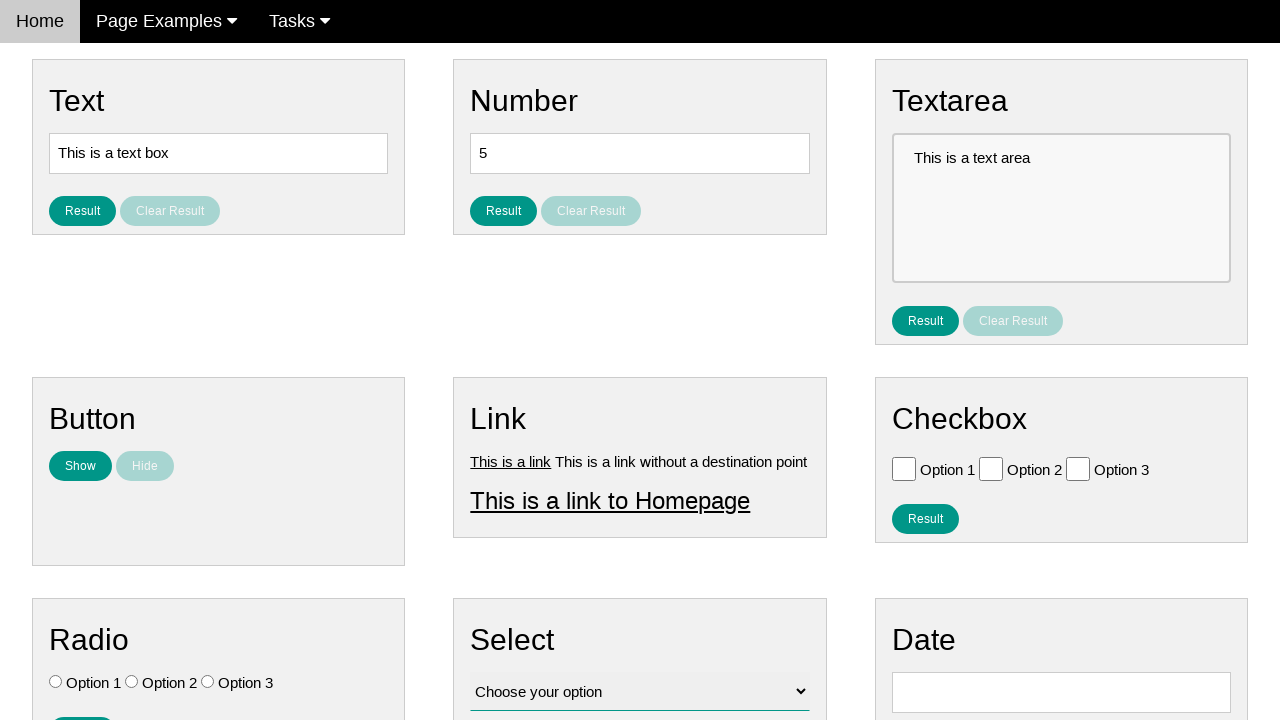

Clicked on date input field to open calendar widget at (1061, 692) on #vfb-8
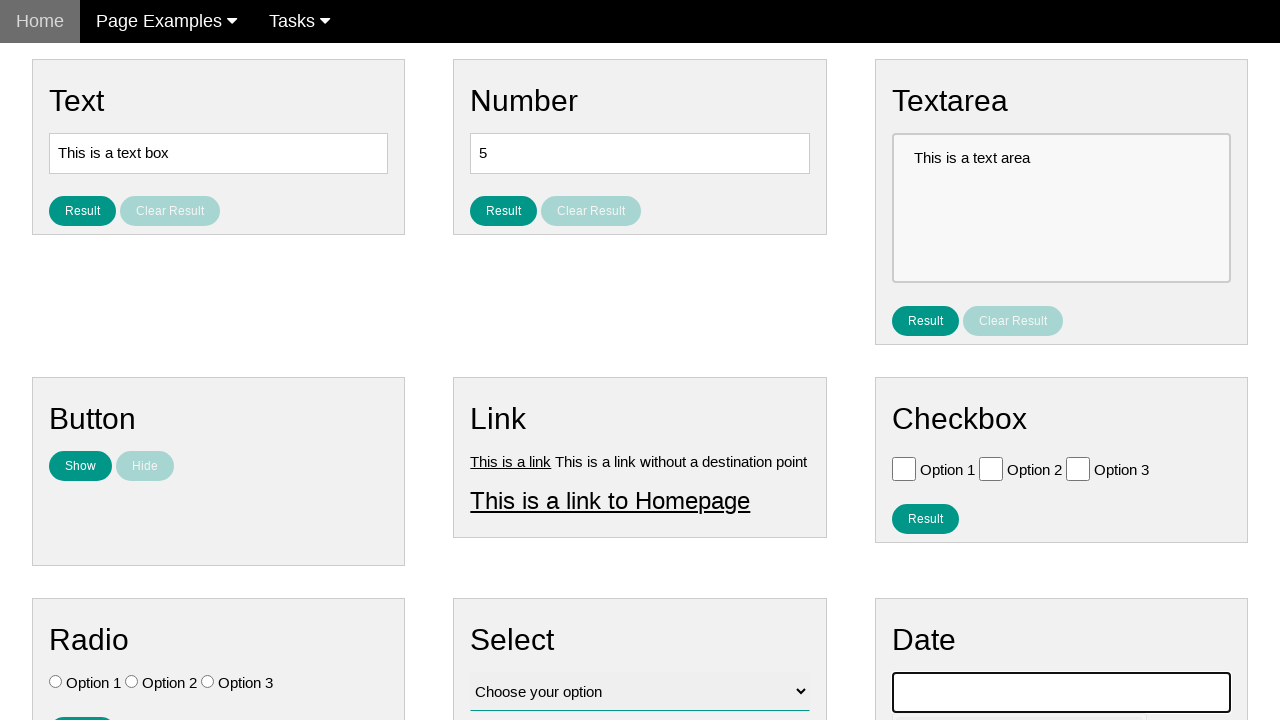

Date picker calendar widget appeared
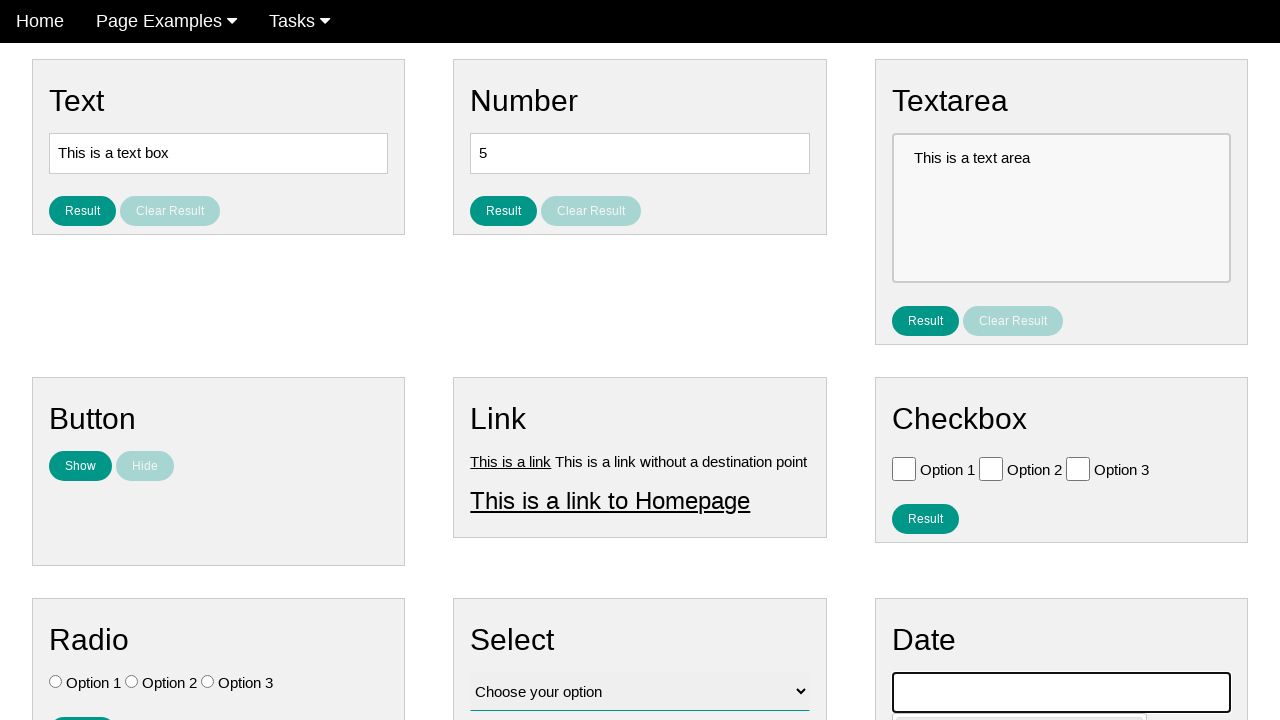

Navigated back one month (iteration 1/10) at (912, 408) on #ui-datepicker-div .ui-datepicker-prev
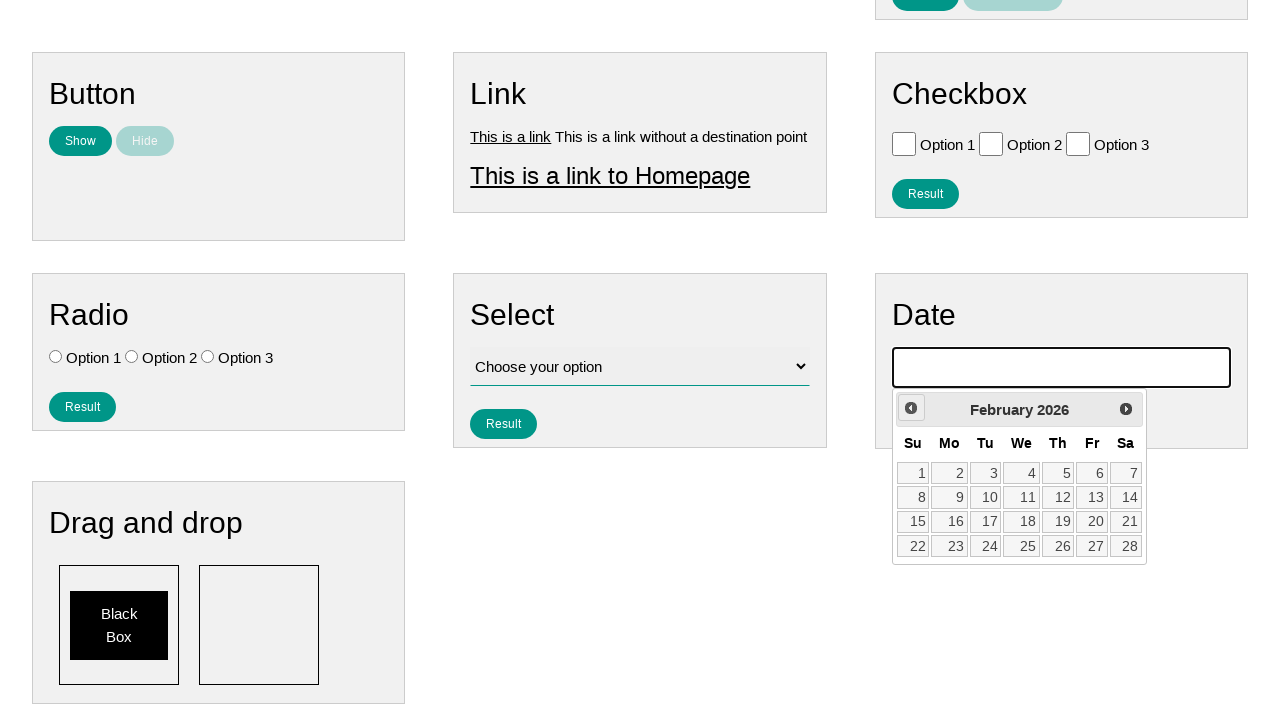

Navigated back one month (iteration 2/10) at (911, 408) on #ui-datepicker-div .ui-datepicker-prev
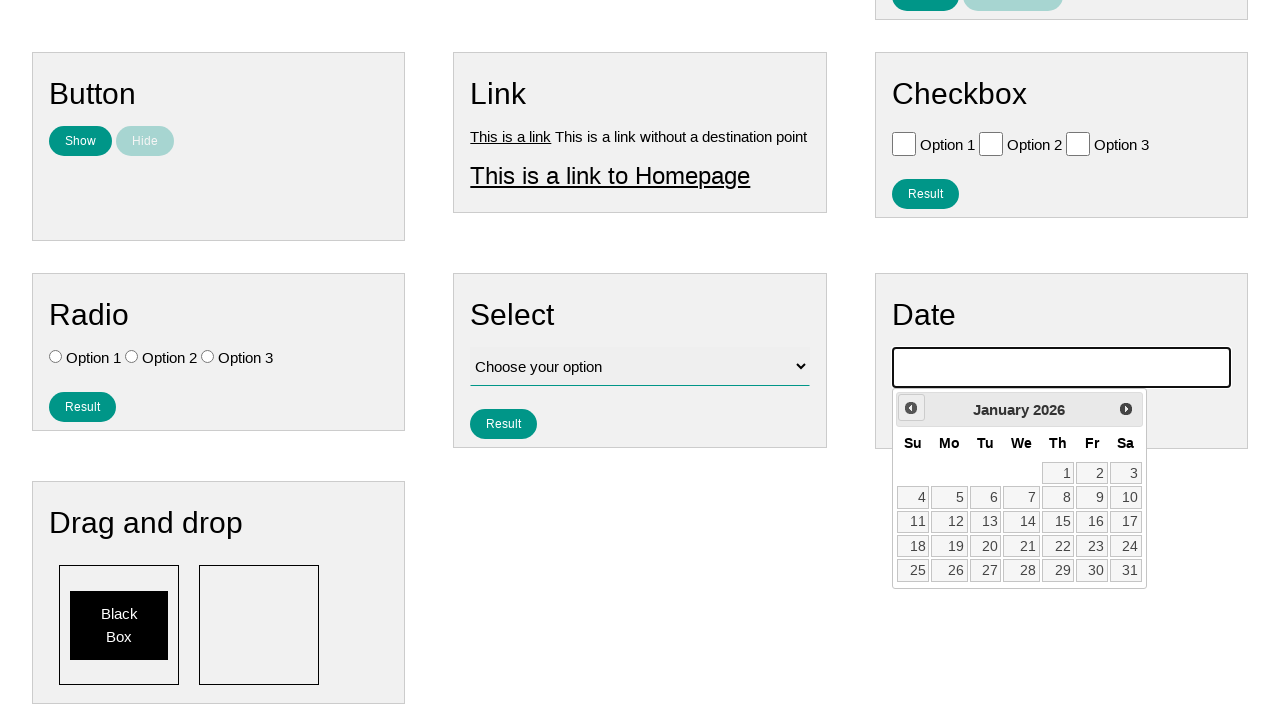

Navigated back one month (iteration 3/10) at (911, 408) on #ui-datepicker-div .ui-datepicker-prev
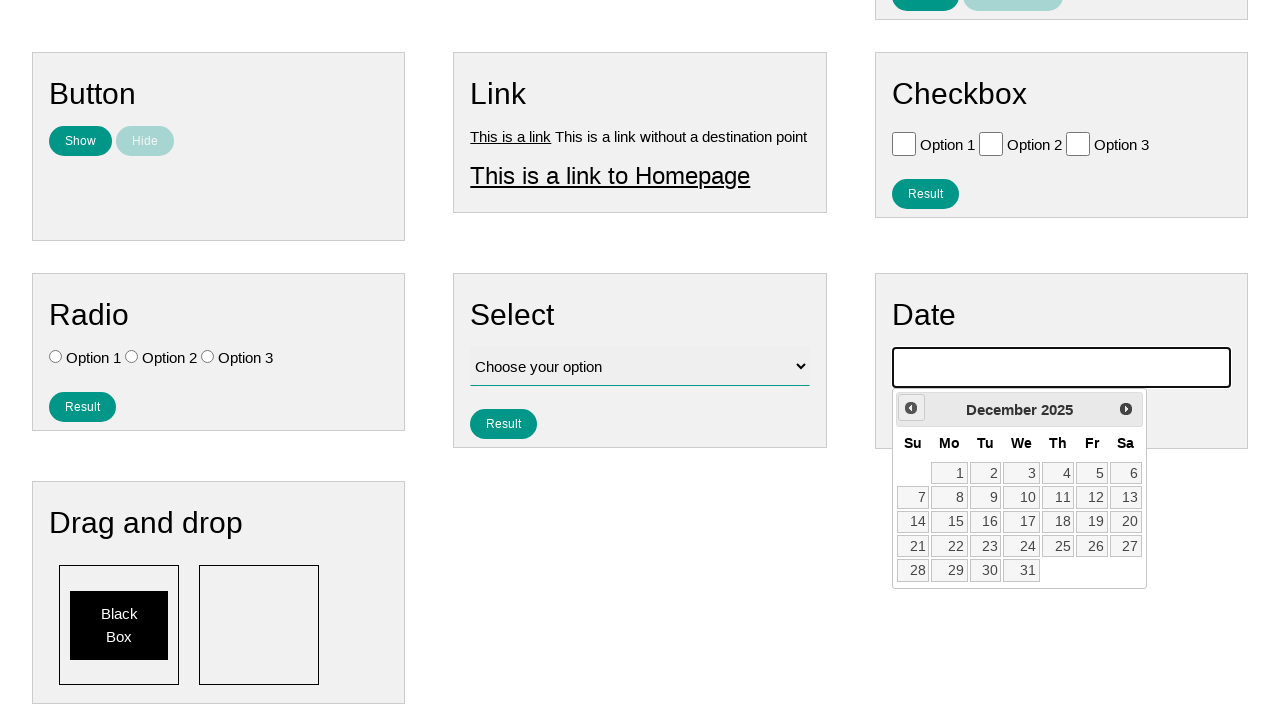

Navigated back one month (iteration 4/10) at (911, 408) on #ui-datepicker-div .ui-datepicker-prev
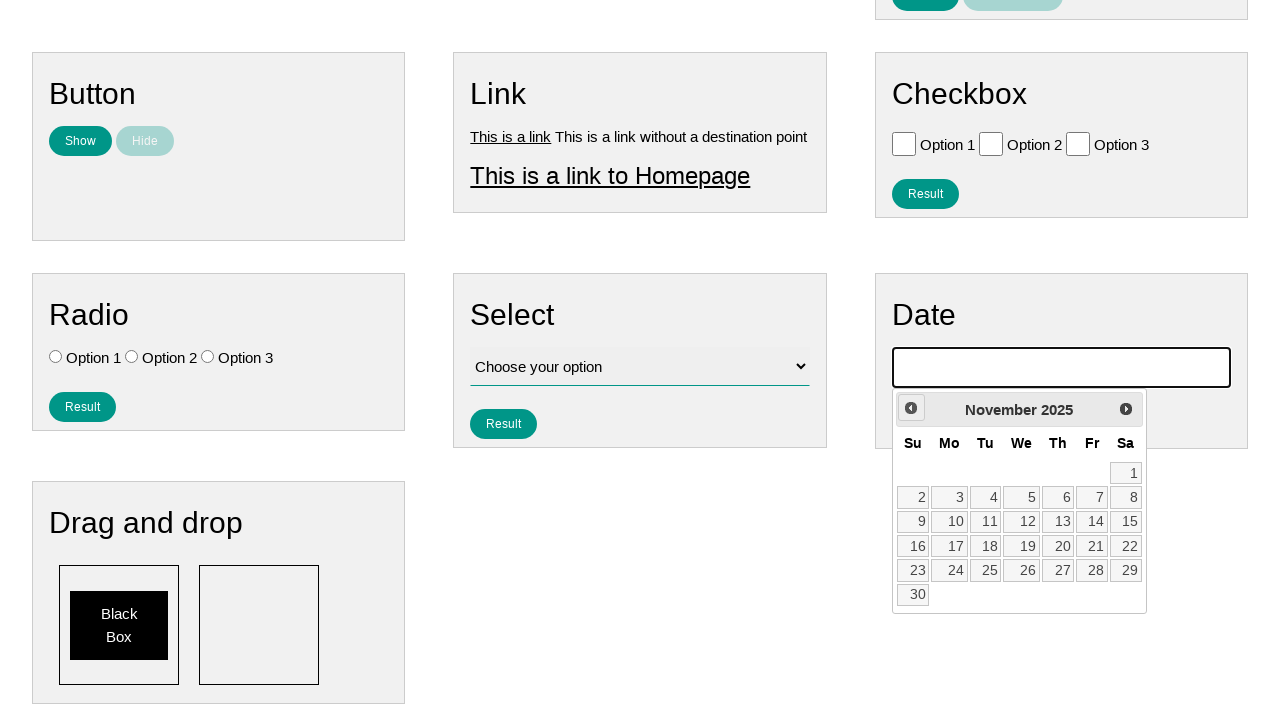

Navigated back one month (iteration 5/10) at (911, 408) on #ui-datepicker-div .ui-datepicker-prev
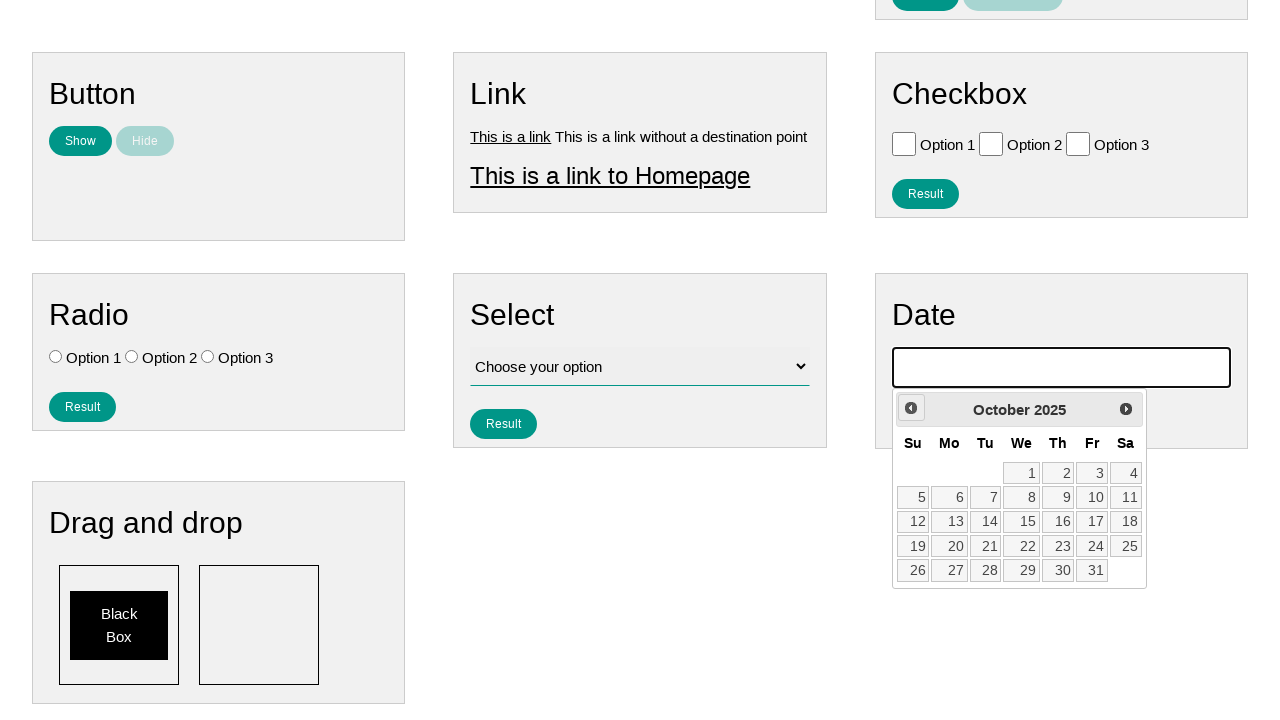

Navigated back one month (iteration 6/10) at (911, 408) on #ui-datepicker-div .ui-datepicker-prev
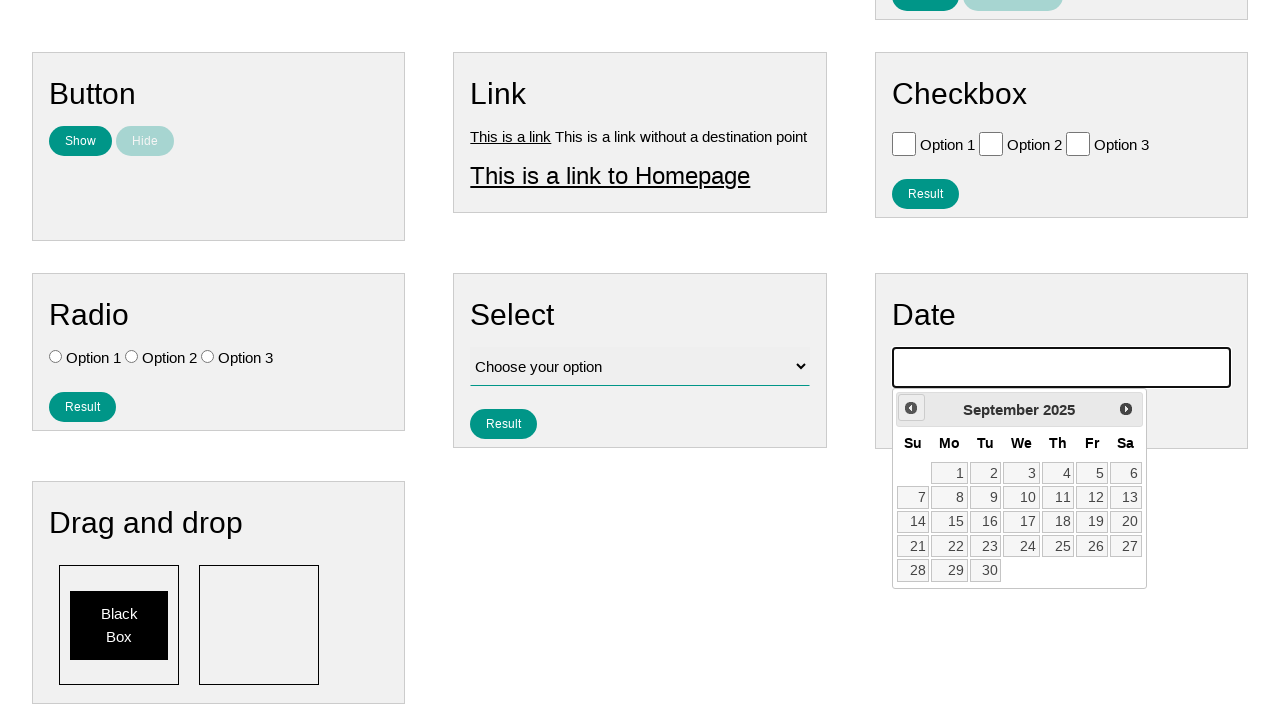

Navigated back one month (iteration 7/10) at (911, 408) on #ui-datepicker-div .ui-datepicker-prev
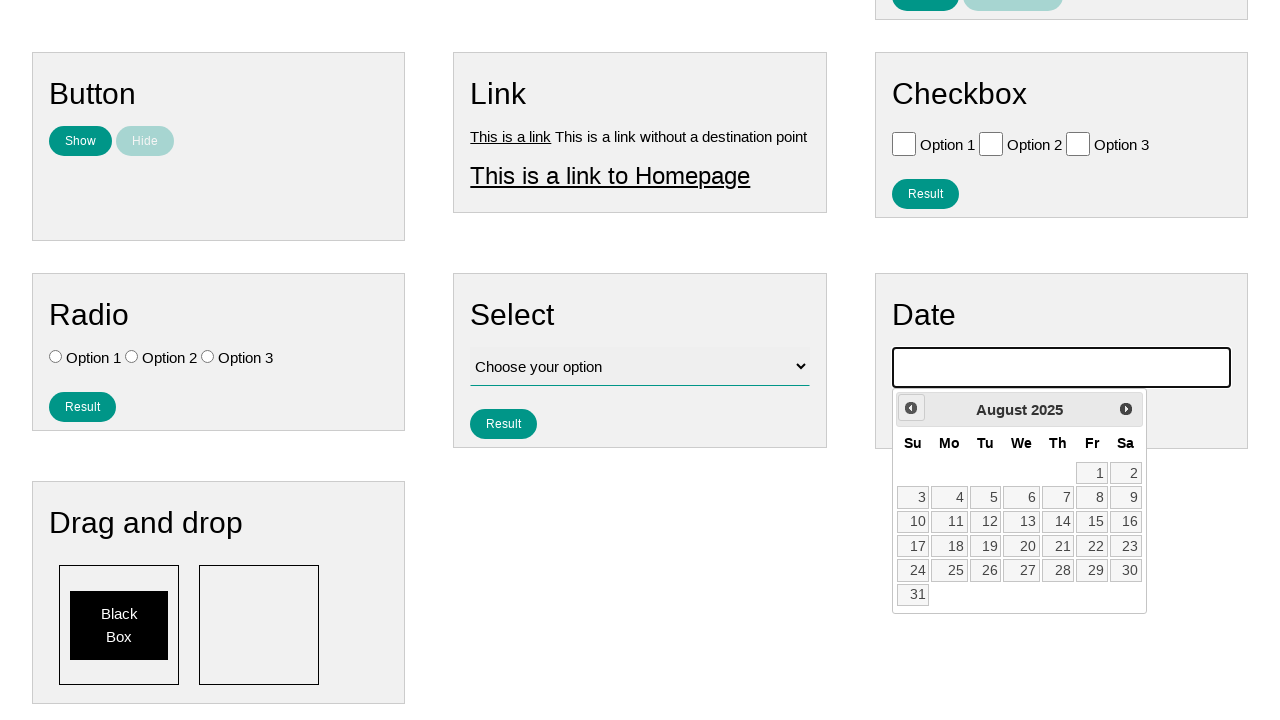

Navigated back one month (iteration 8/10) at (911, 408) on #ui-datepicker-div .ui-datepicker-prev
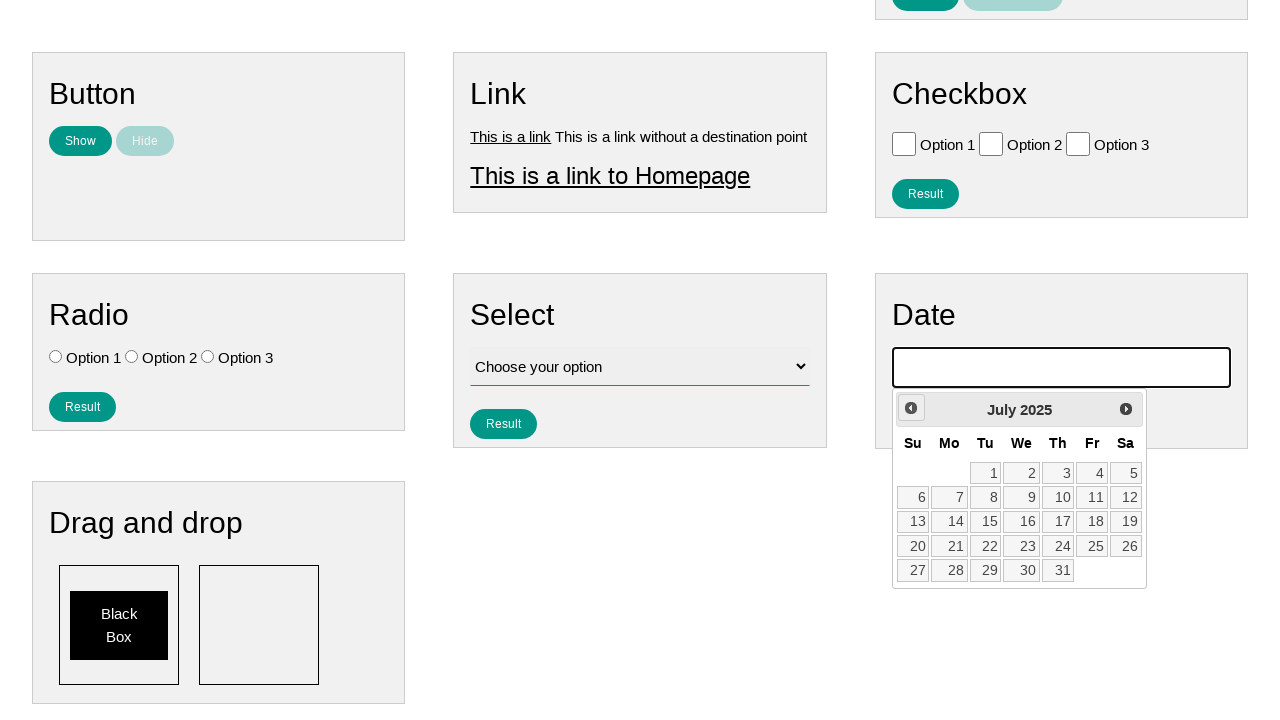

Navigated back one month (iteration 9/10) at (911, 408) on #ui-datepicker-div .ui-datepicker-prev
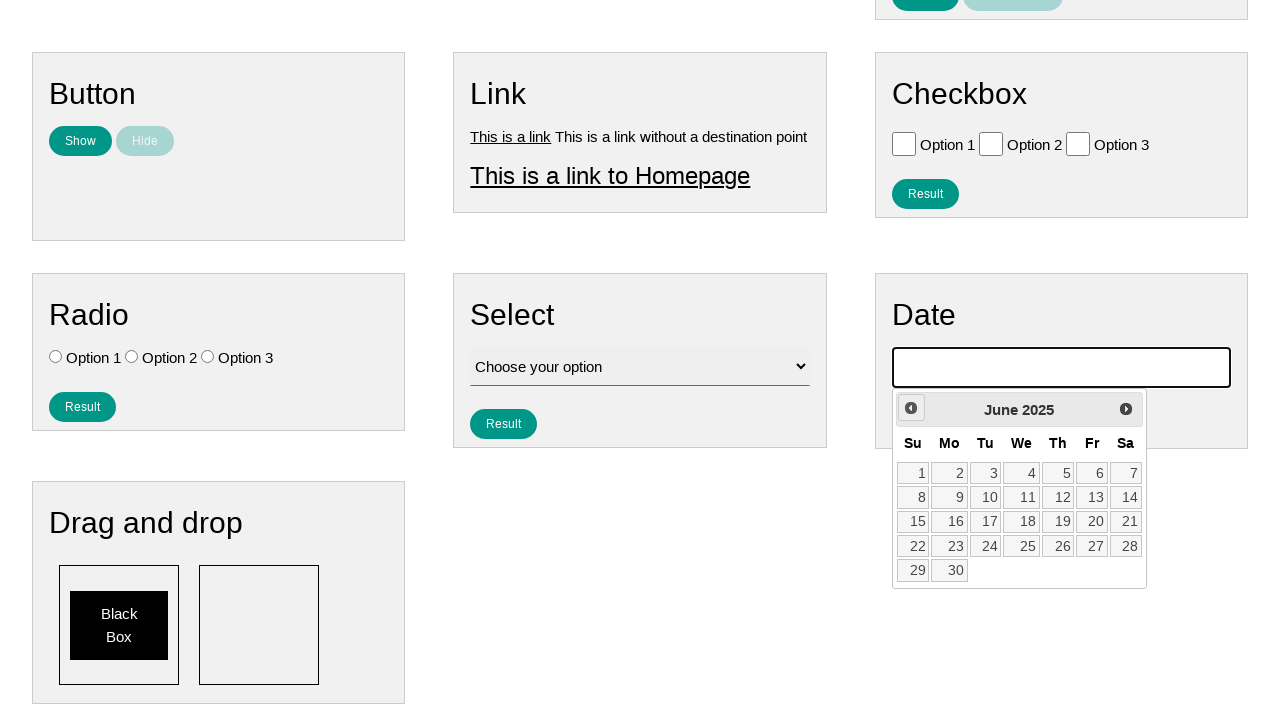

Navigated back one month (iteration 10/10) at (911, 408) on #ui-datepicker-div .ui-datepicker-prev
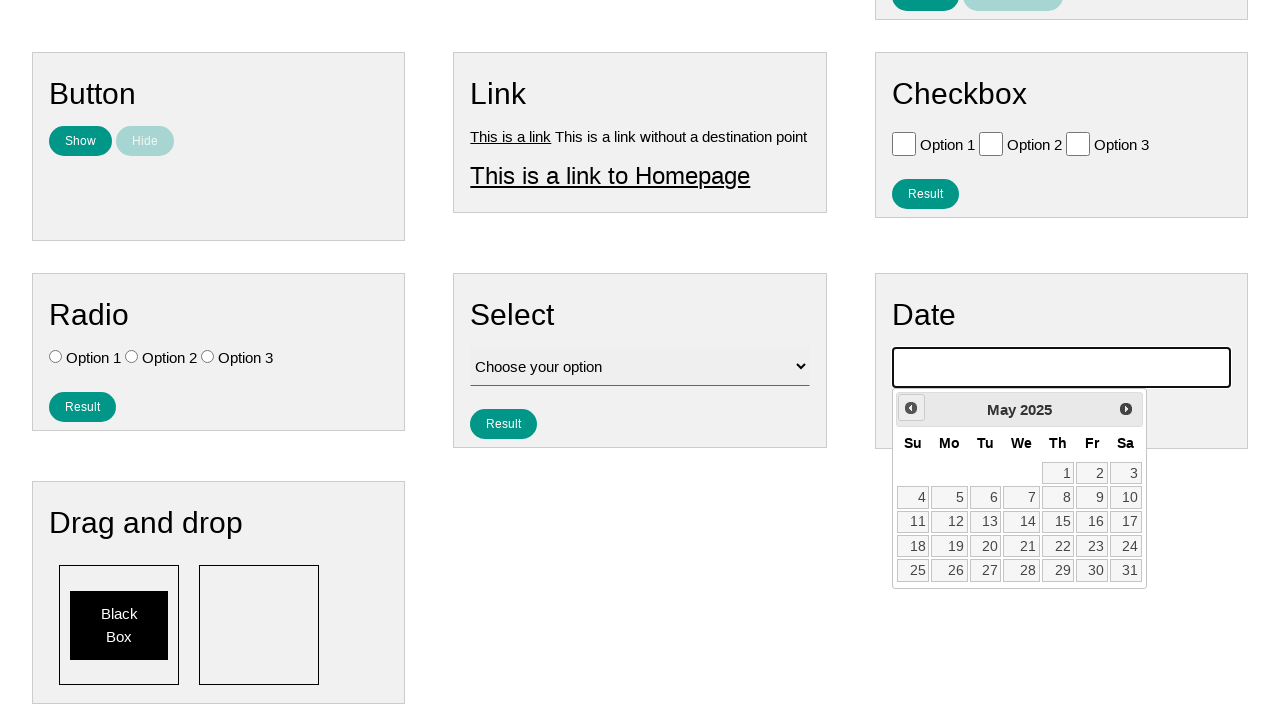

Selected the 15th day from the calendar at (1058, 522) on #ui-datepicker-div >> xpath=//a[text()='15']
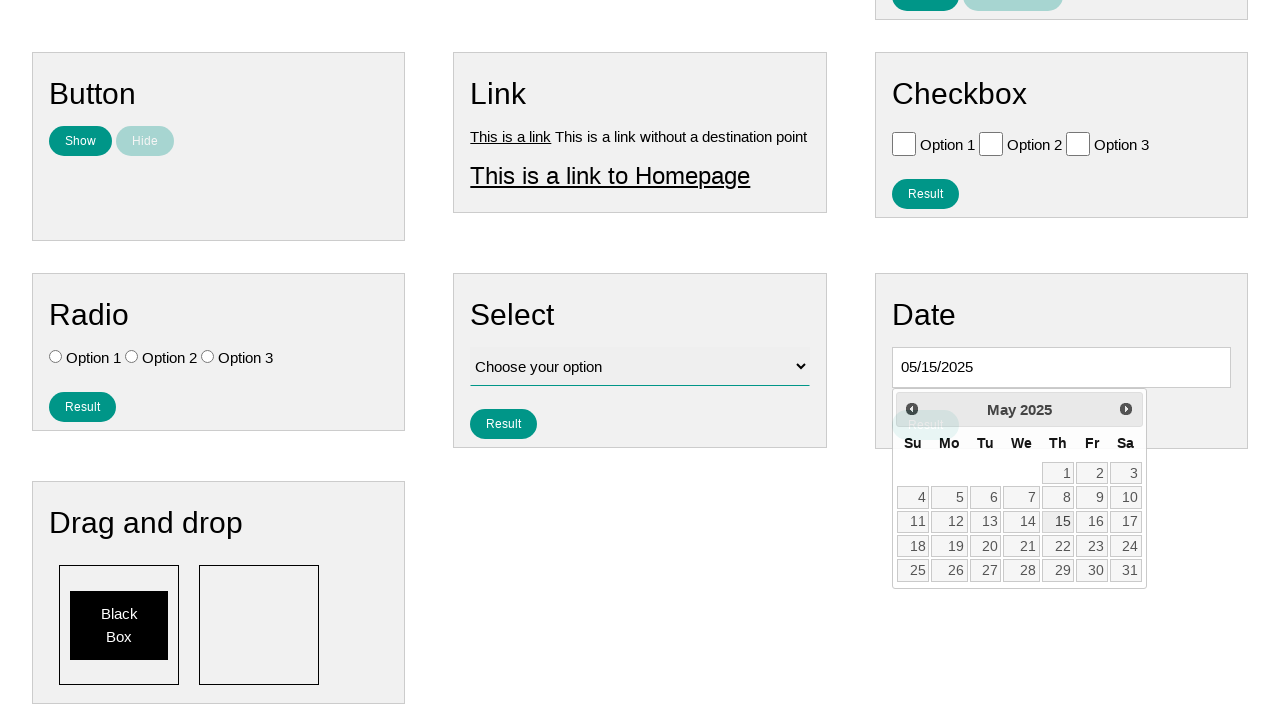

Cleared the date field on #vfb-8
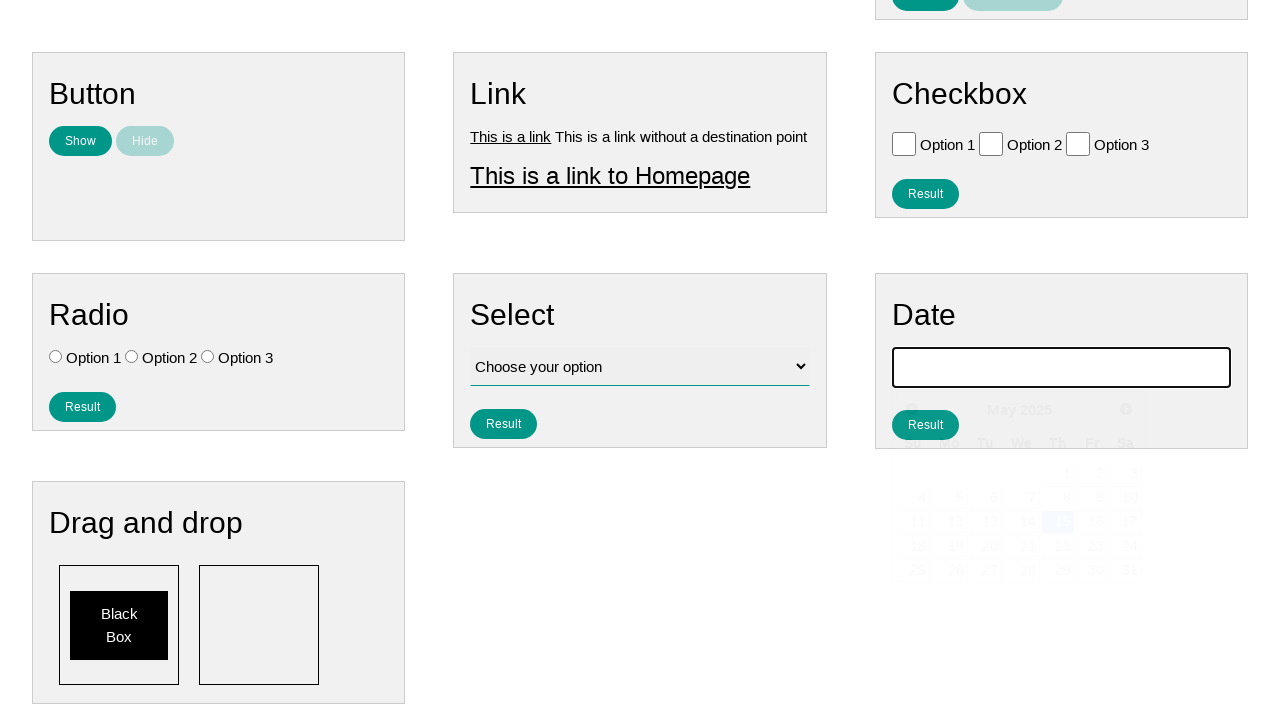

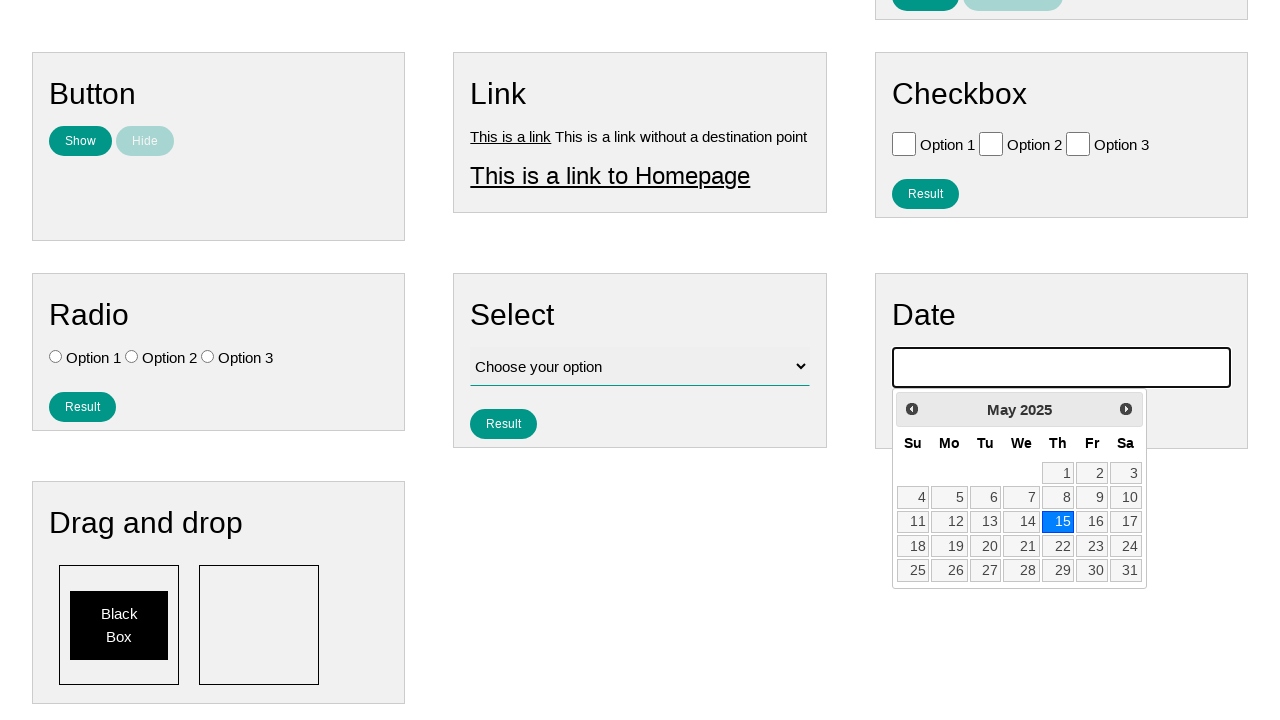